Tests sum calculator functionality by entering two numbers and clicking the calculate button

Starting URL: https://www.lambdatest.com/selenium-playground/simple-form-demo

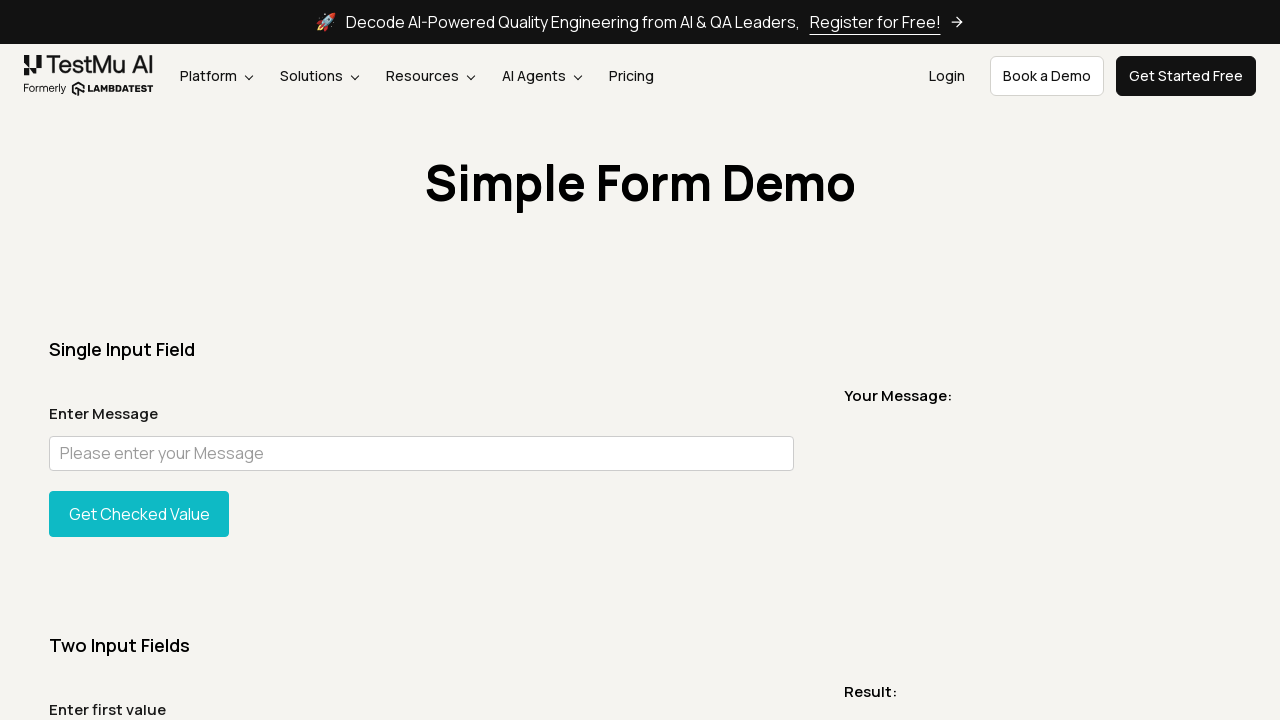

Entered first number '12' in sum field on #sum1
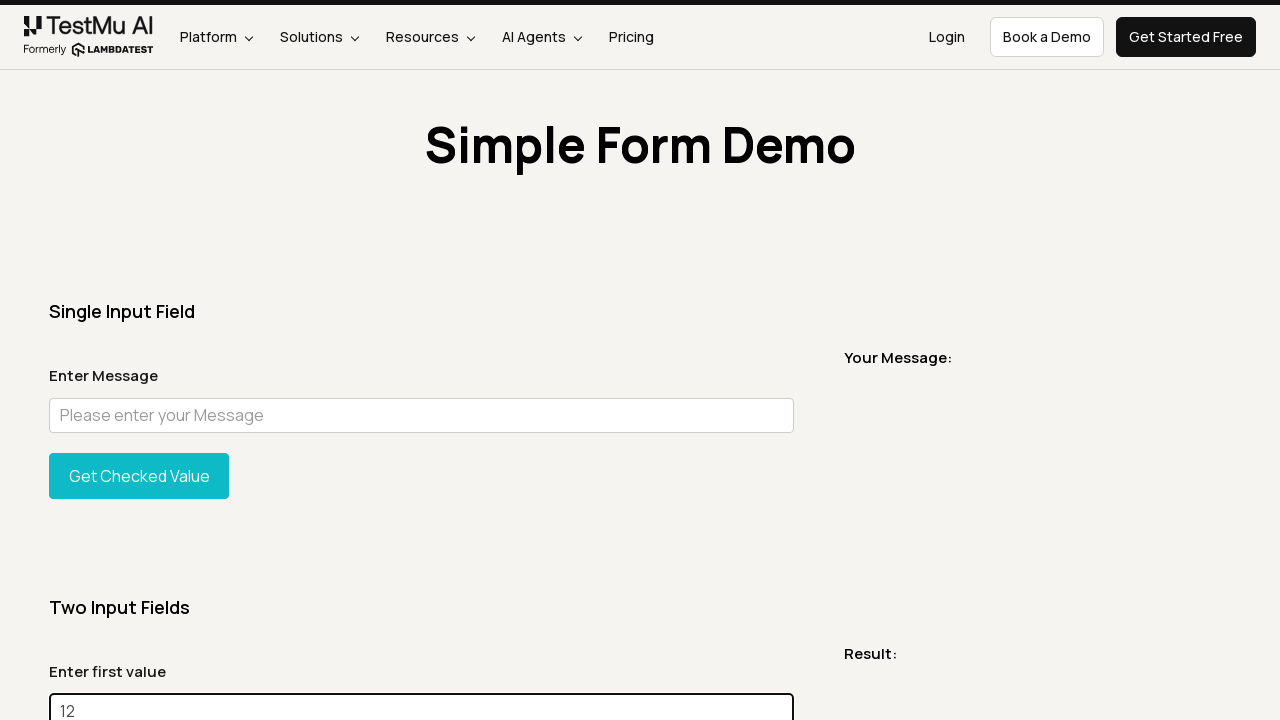

Entered second number '13' in sum field on #sum2
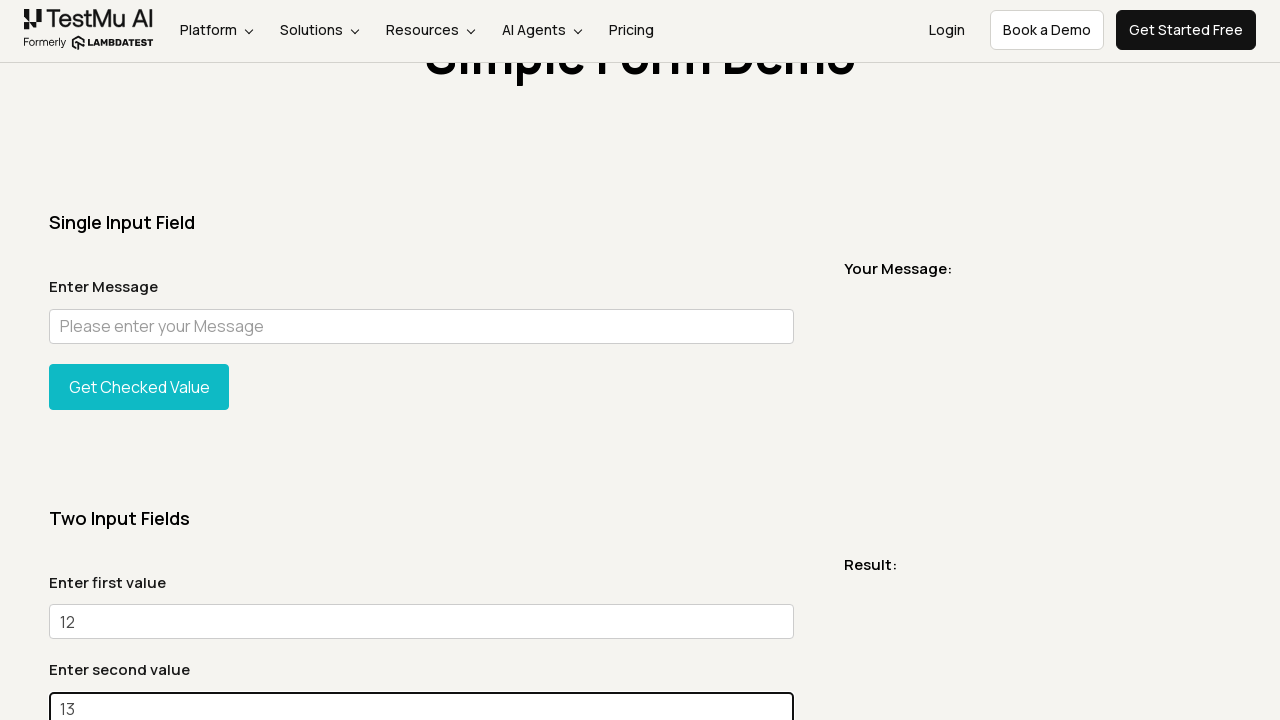

Clicked the Get Sum button to calculate at (139, 360) on form#gettotal>button
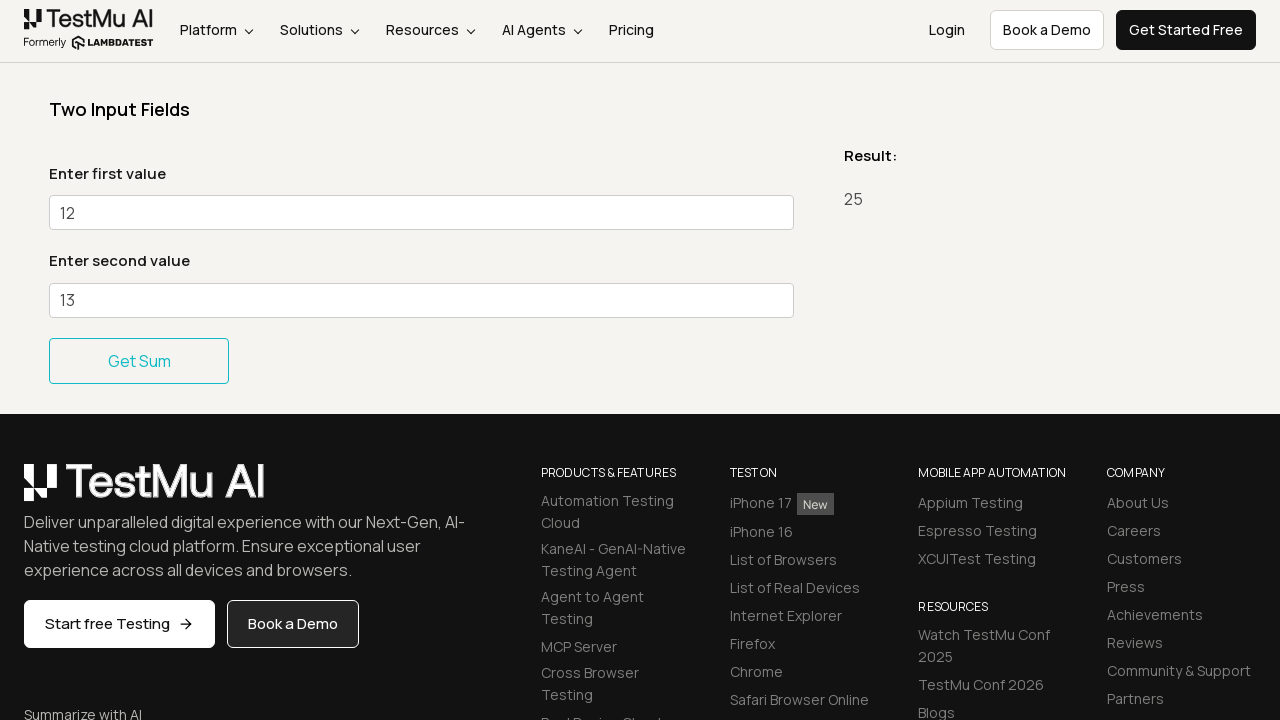

Sum result appeared in the result field
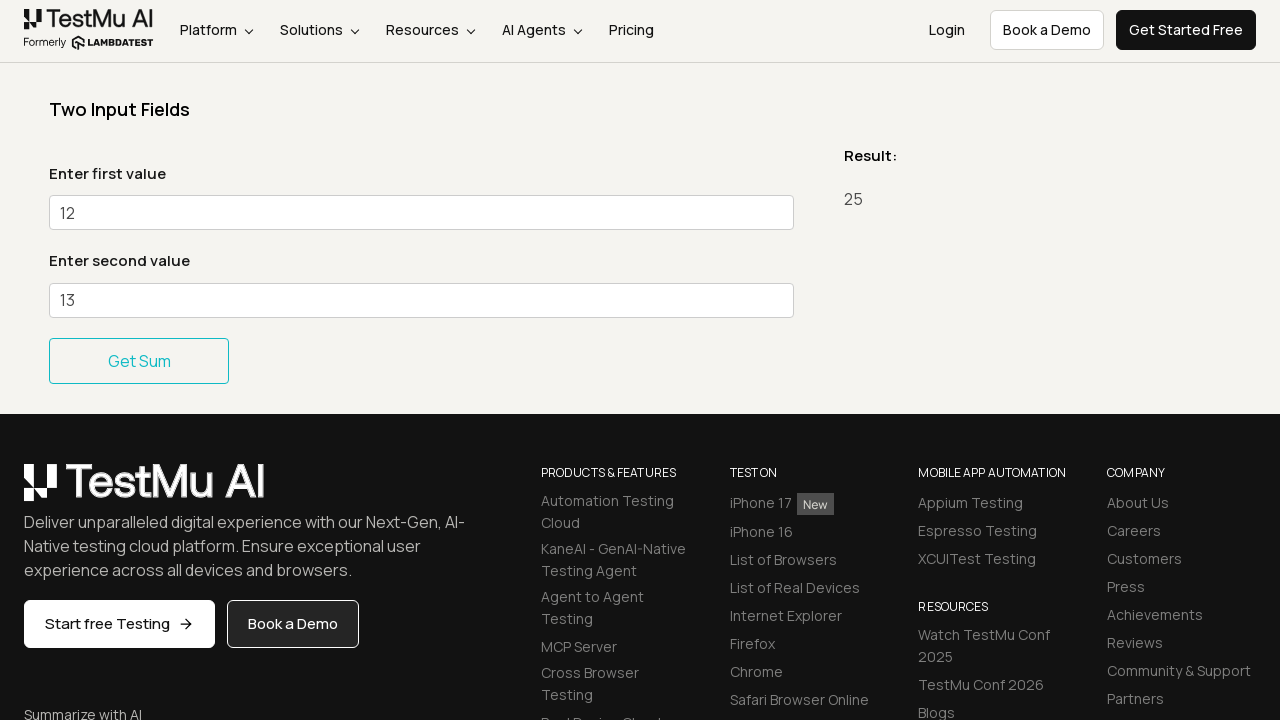

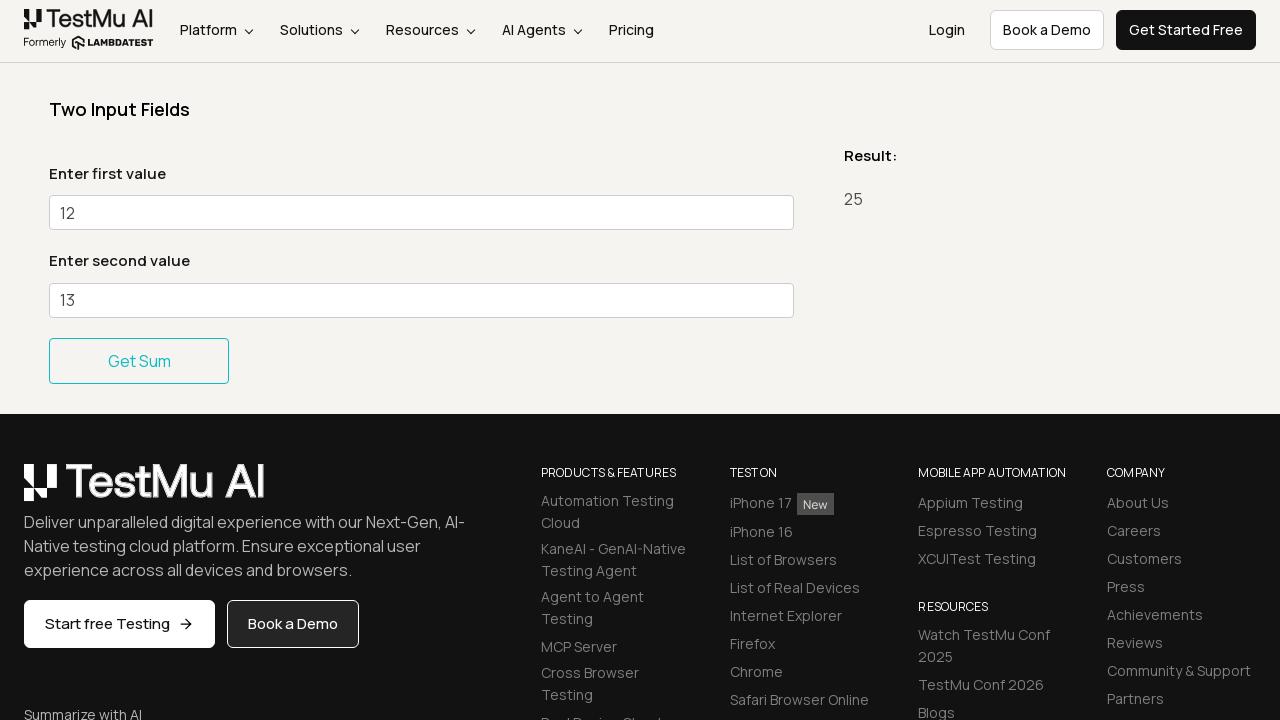